Tests checkbox selection by checking and unchecking checkboxes and verifying their states

Starting URL: https://automationfc.github.io/basic-form/index.html

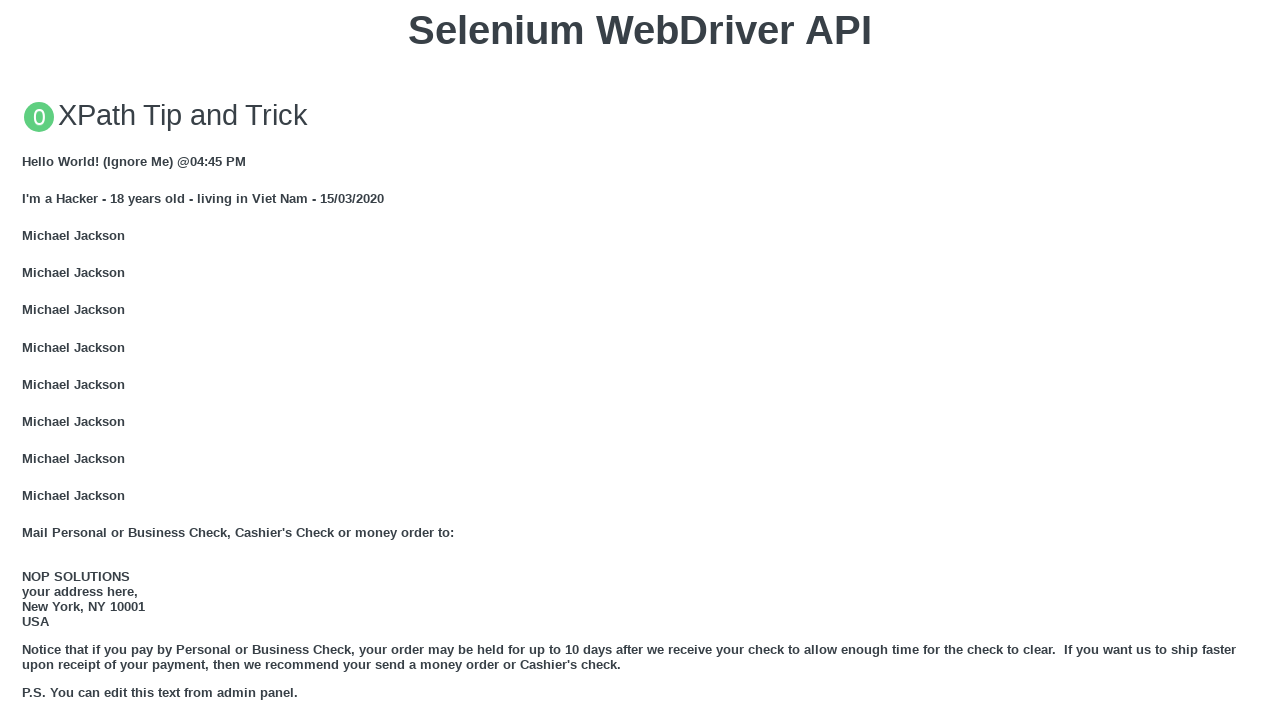

Clicked age radio button (under_18) to select it at (28, 360) on xpath=//input[@id='under_18']
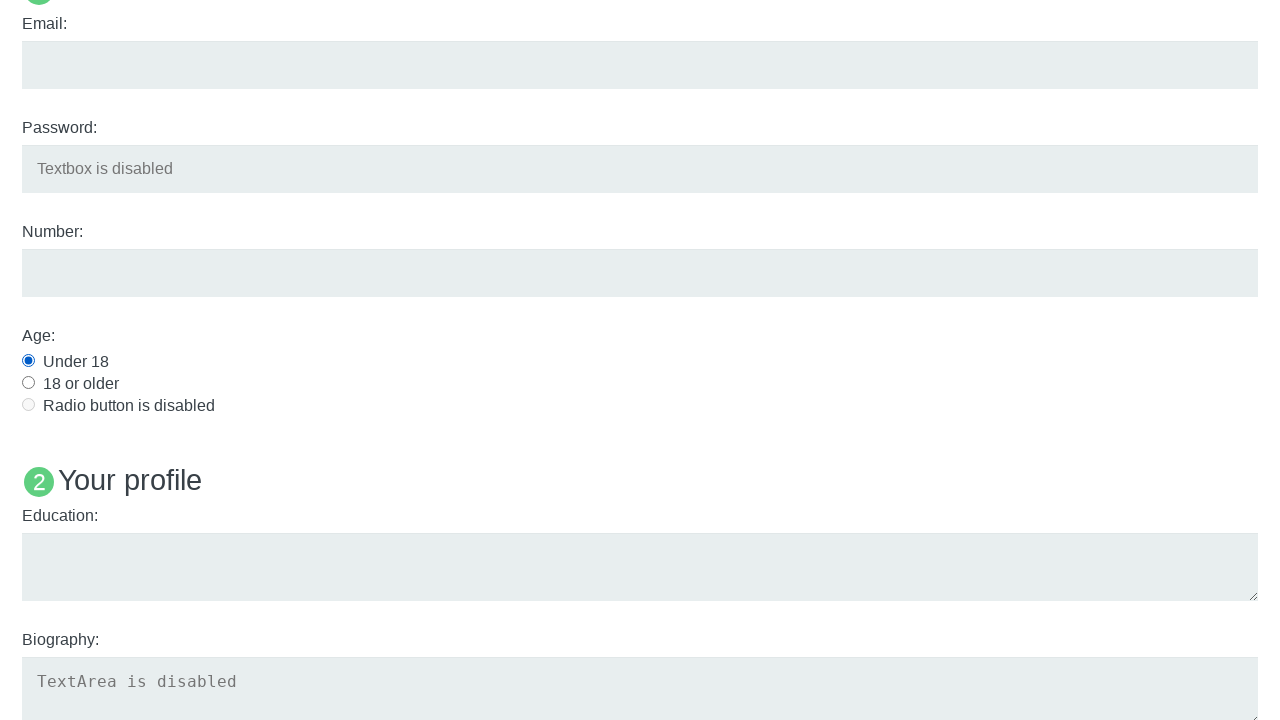

Clicked development checkbox to select it at (28, 361) on xpath=//div[@class='container']//input[@id='development']
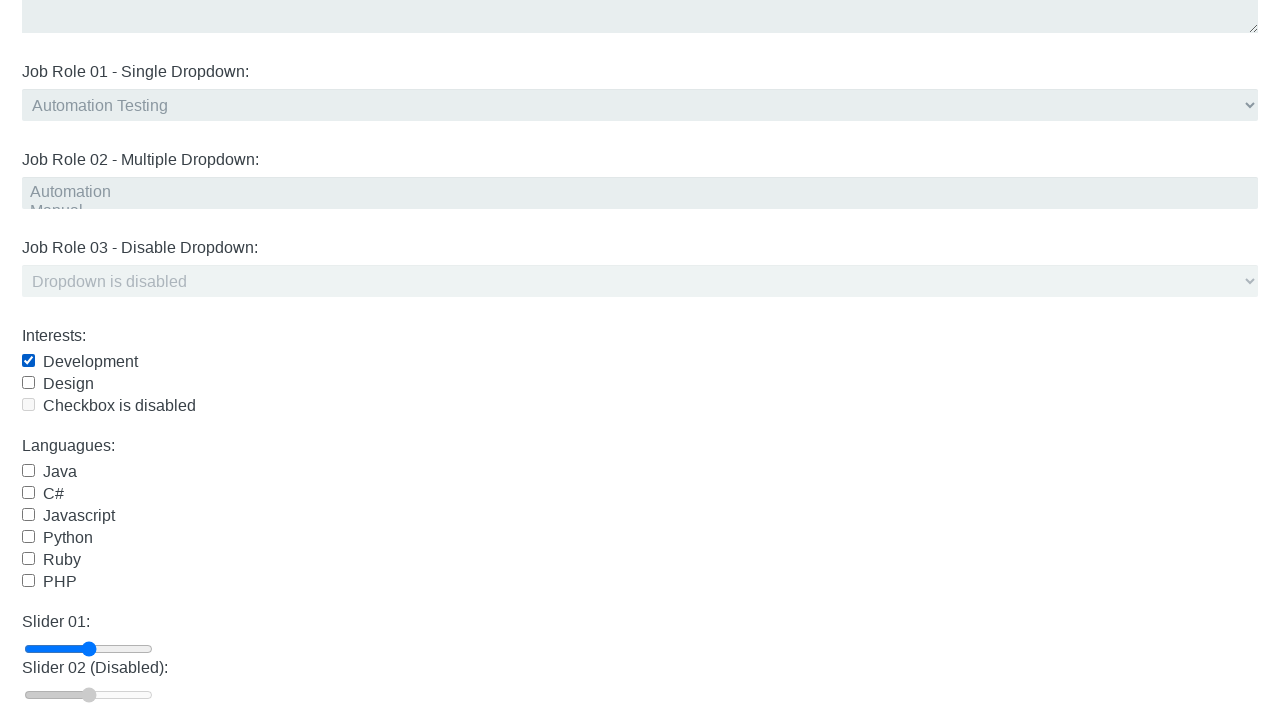

Verified age radio button (under_18) is checked
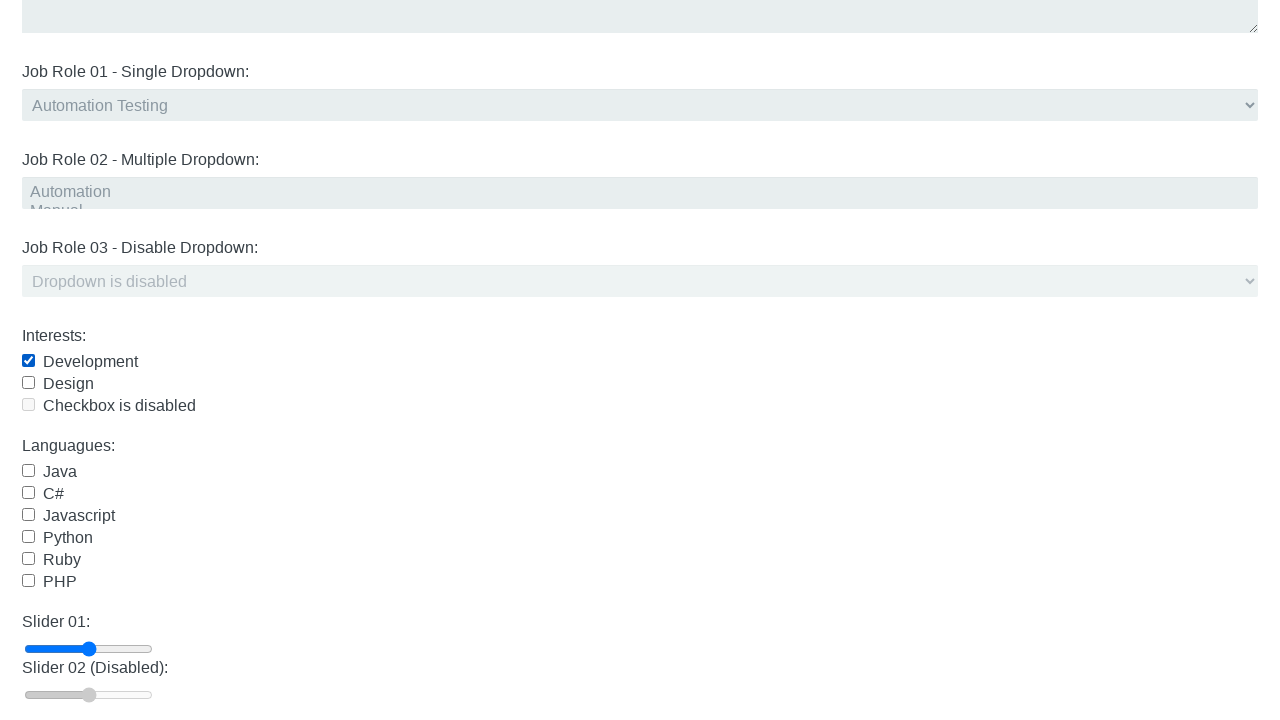

Verified development checkbox is checked
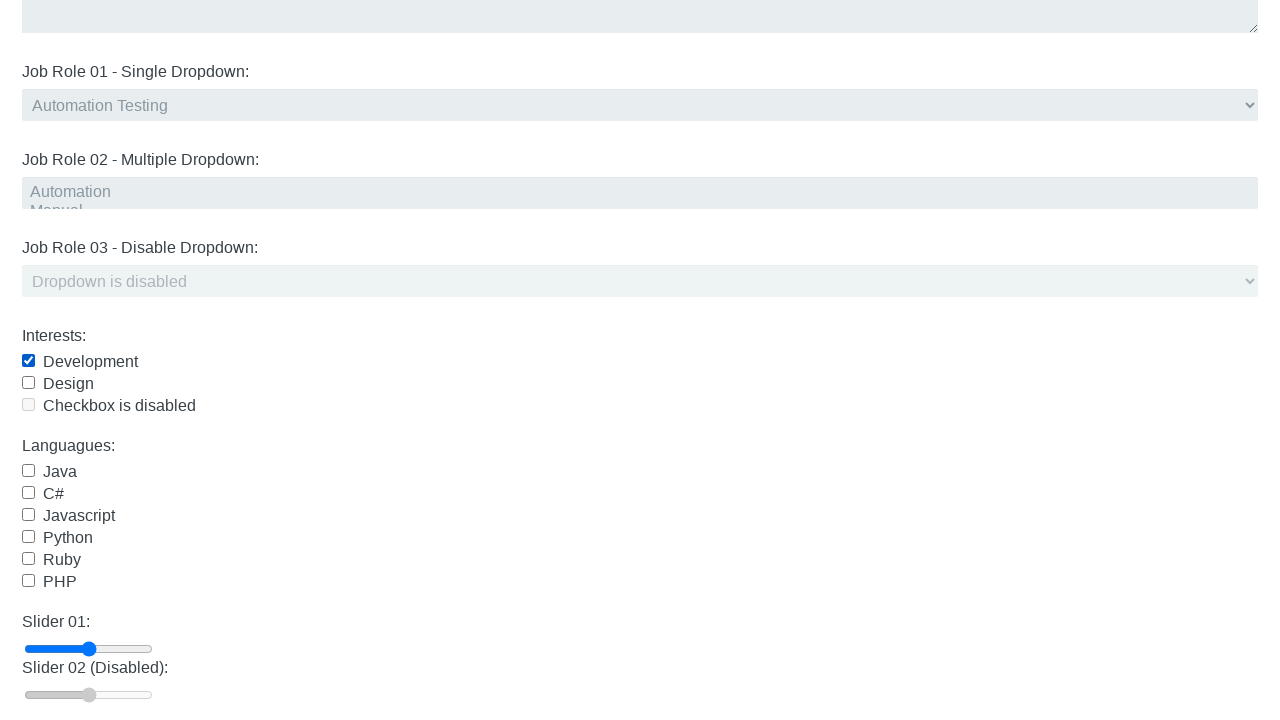

Clicked development checkbox to uncheck it at (28, 361) on xpath=//div[@class='container']//input[@id='development']
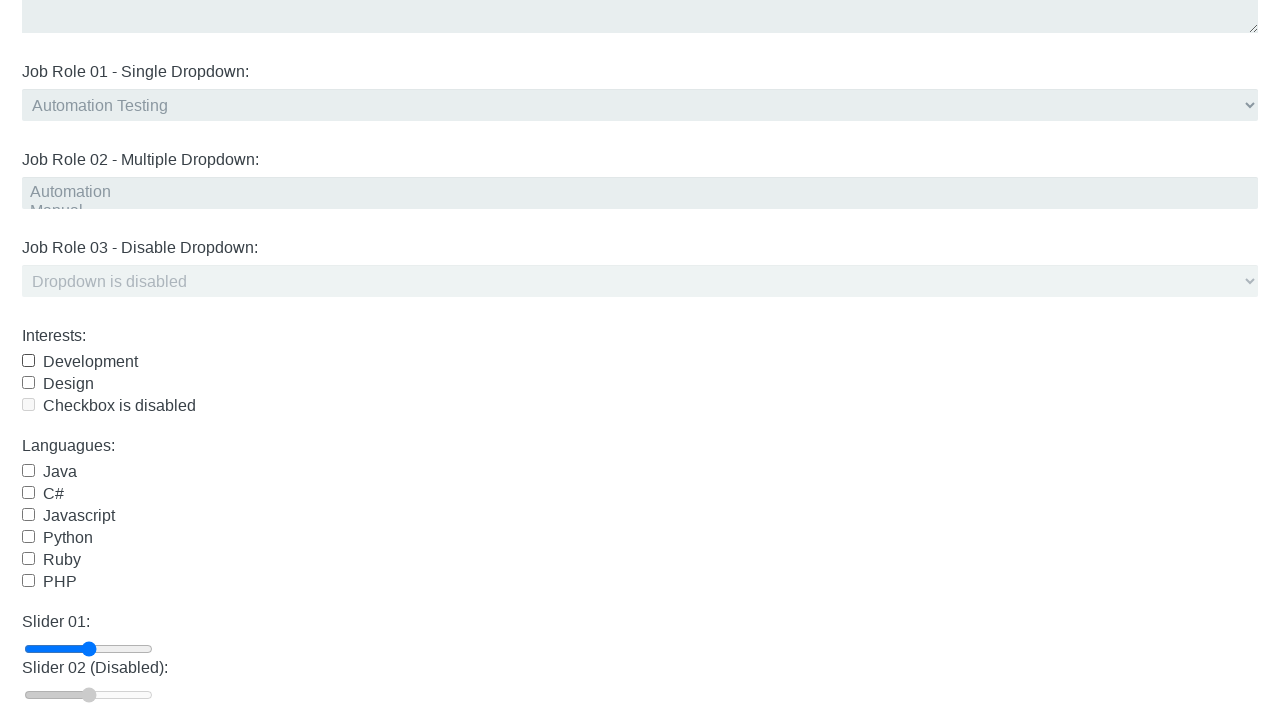

Verified development checkbox is unchecked
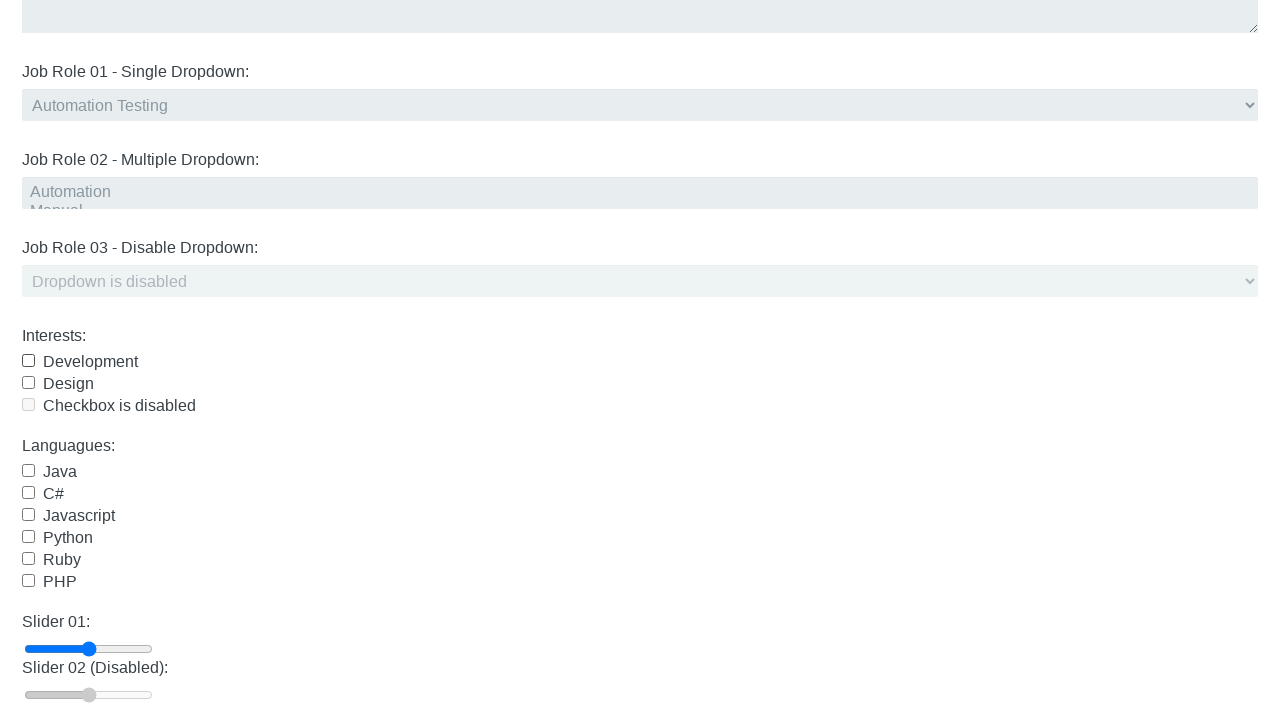

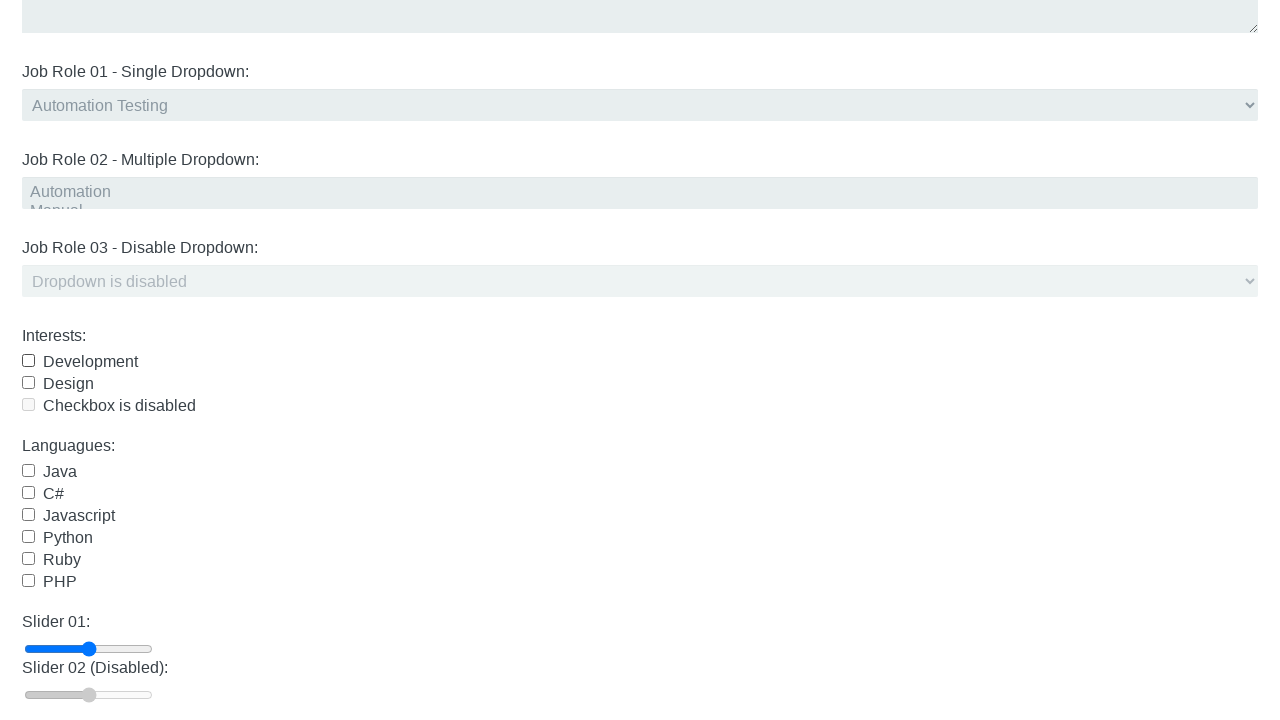